Tests that the No radio button is displayed as disabled

Starting URL: https://demoqa.com/elements

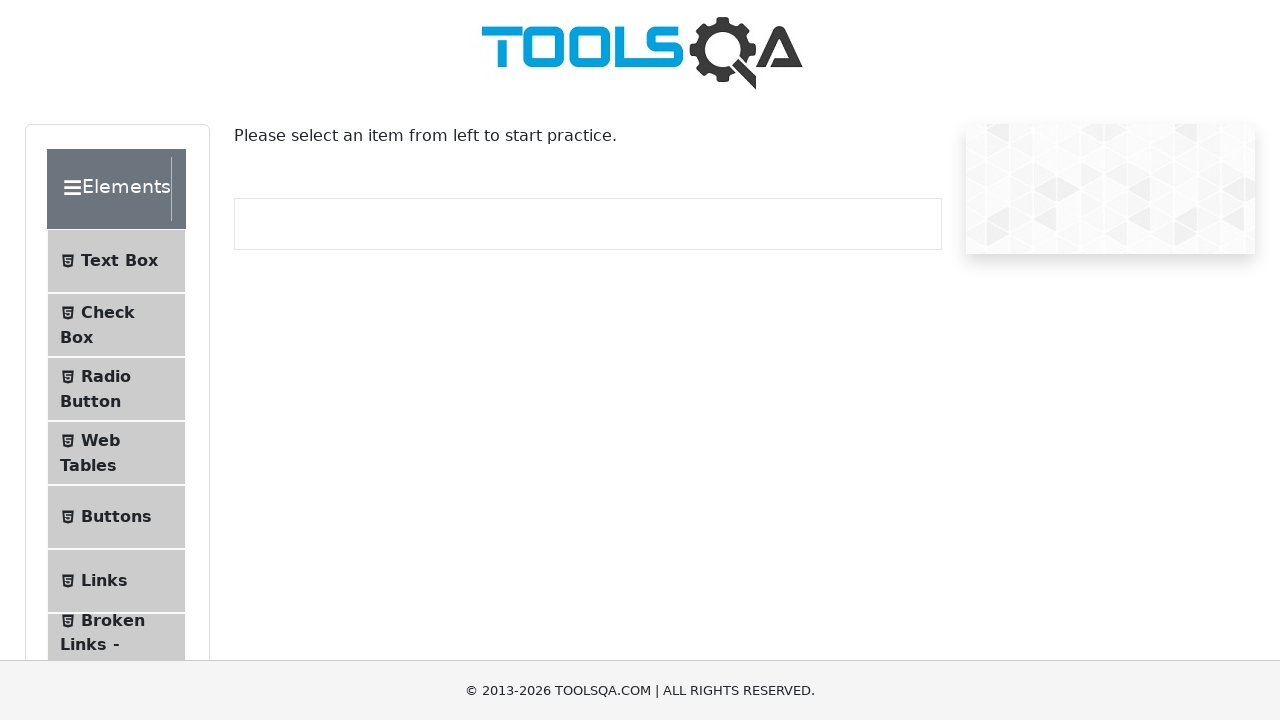

Clicked on Radio Button menu item at (116, 389) on #item-2
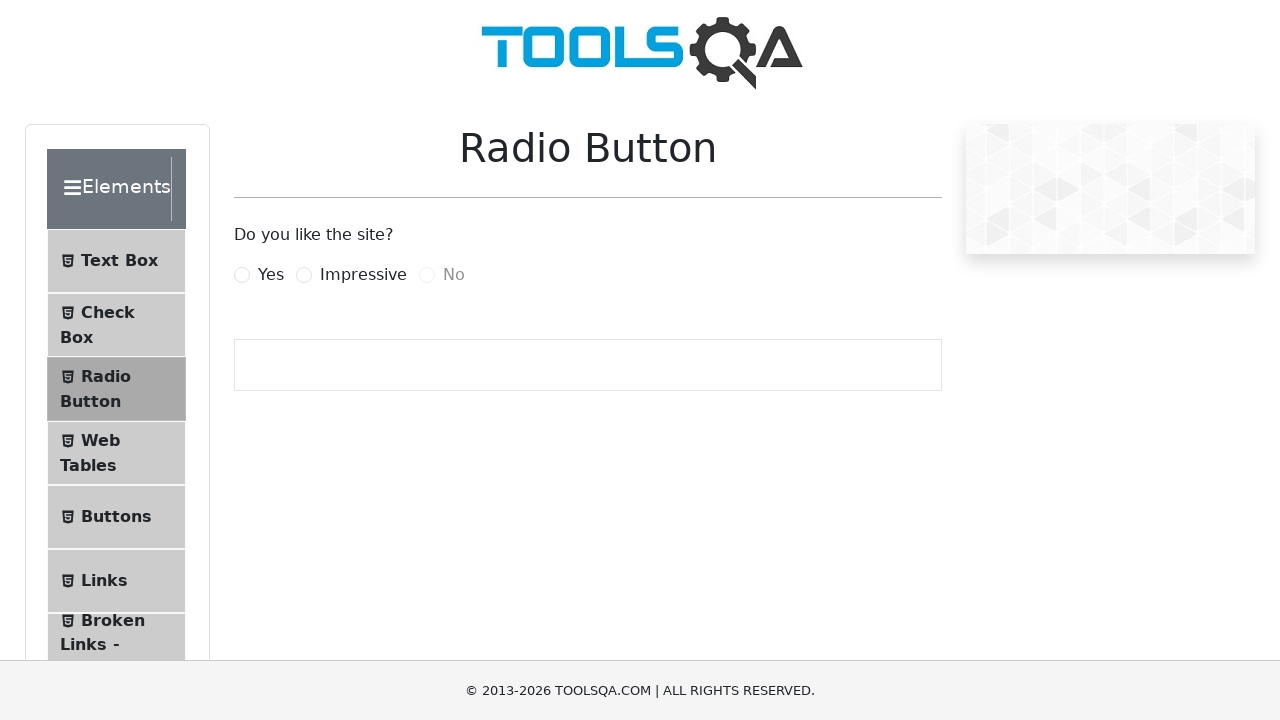

Waited for No radio button label to appear
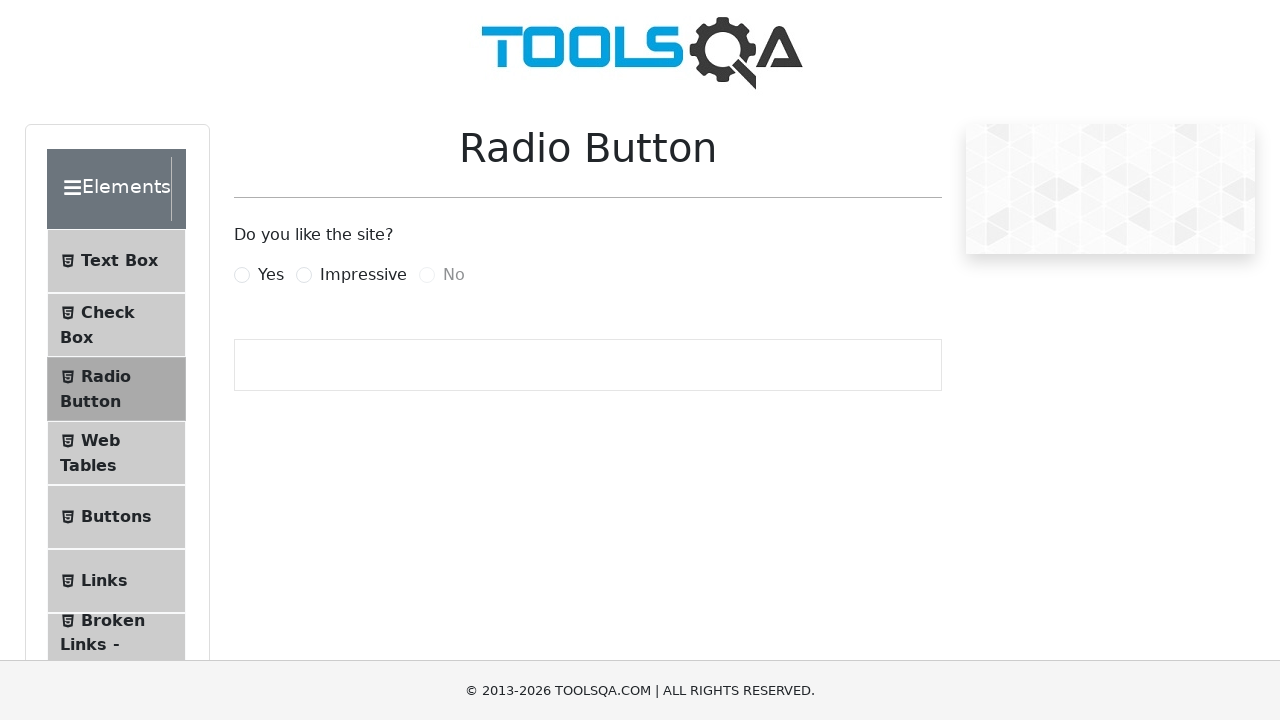

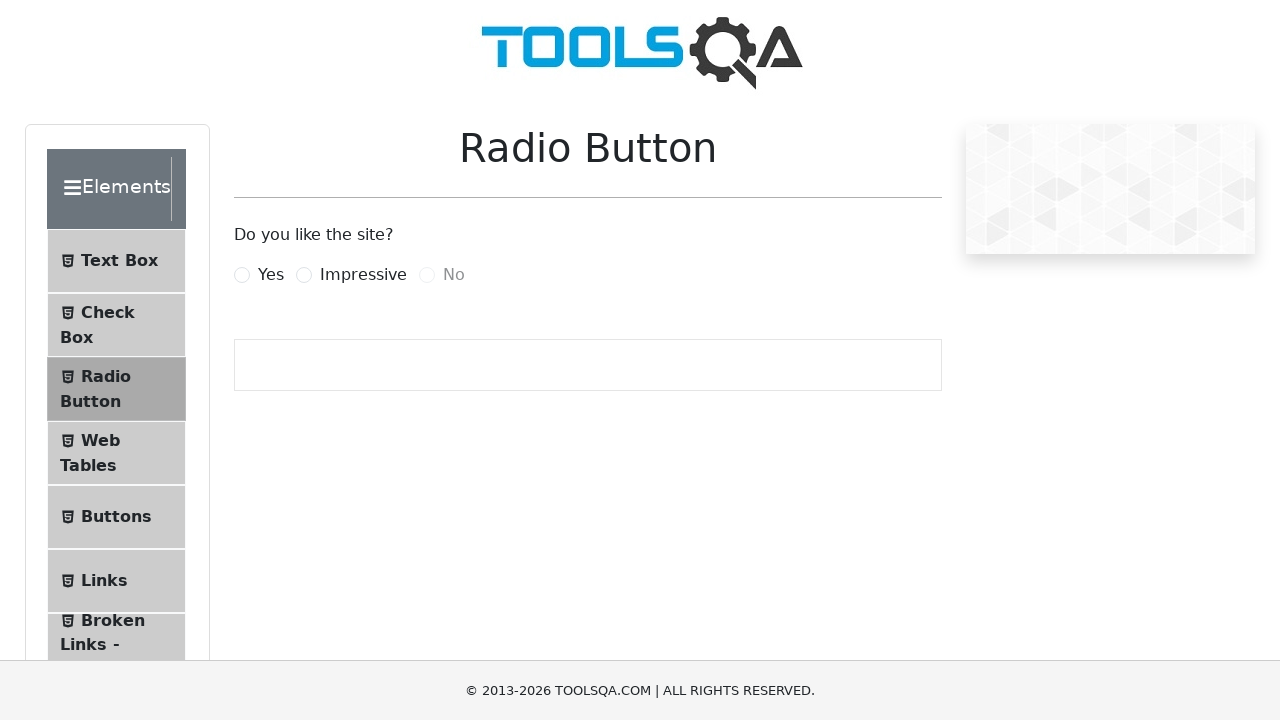